Tests the search functionality on software-testing.ru by entering "webdriver" as a search query and verifying the page responds by waiting for the title to update.

Starting URL: https://software-testing.ru/

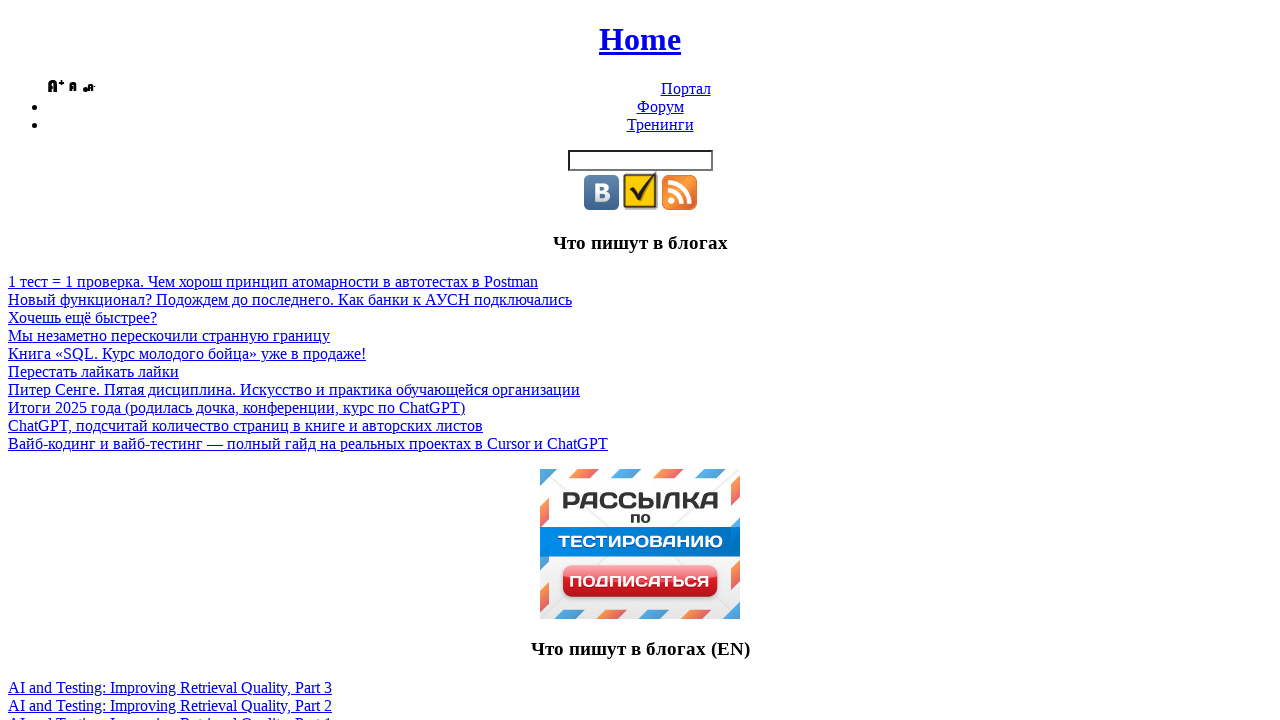

Filled search field with 'webdriver' on input[name='q']
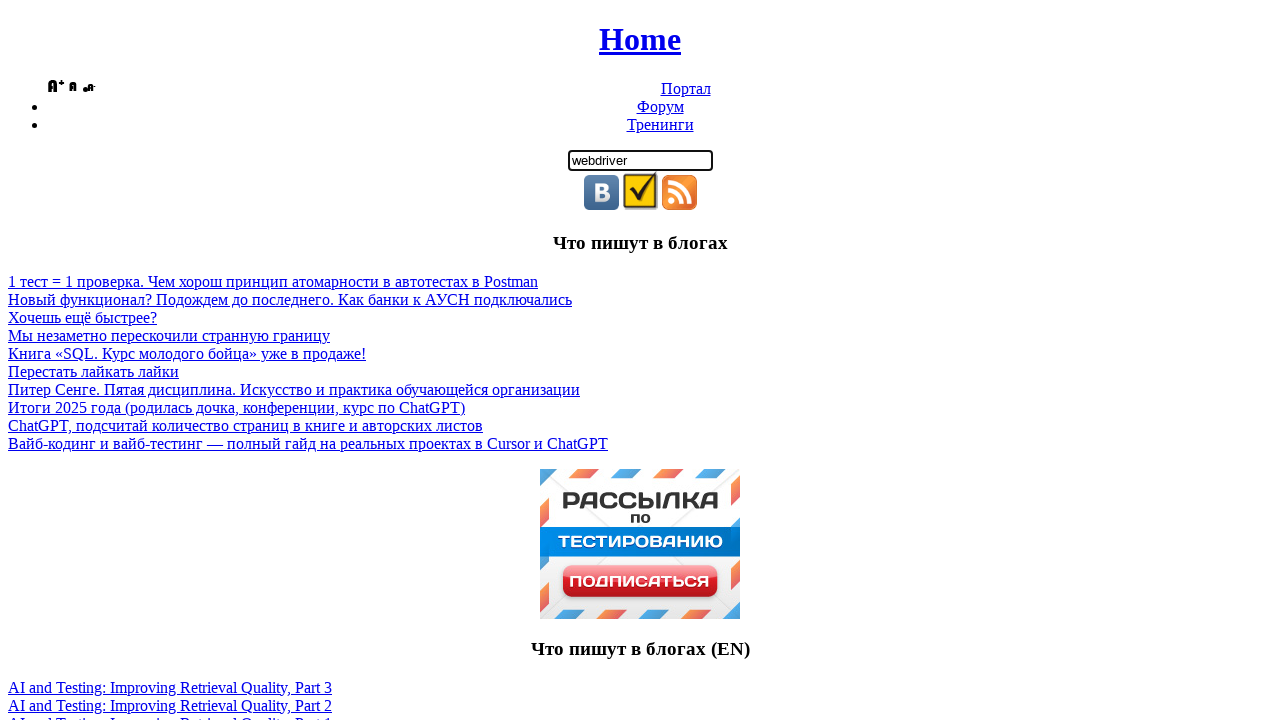

Pressed Enter to submit search query on input[name='q']
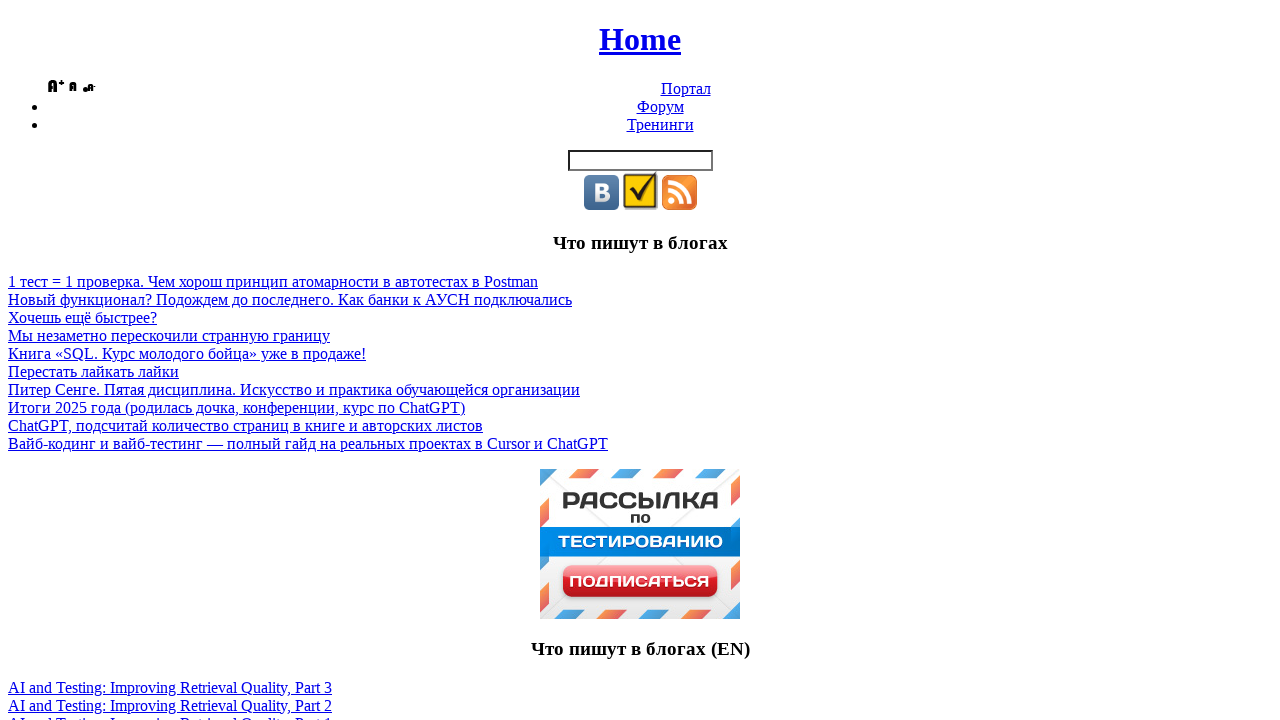

Page title updated to 'Software-Testing.Ru' confirming search results loaded
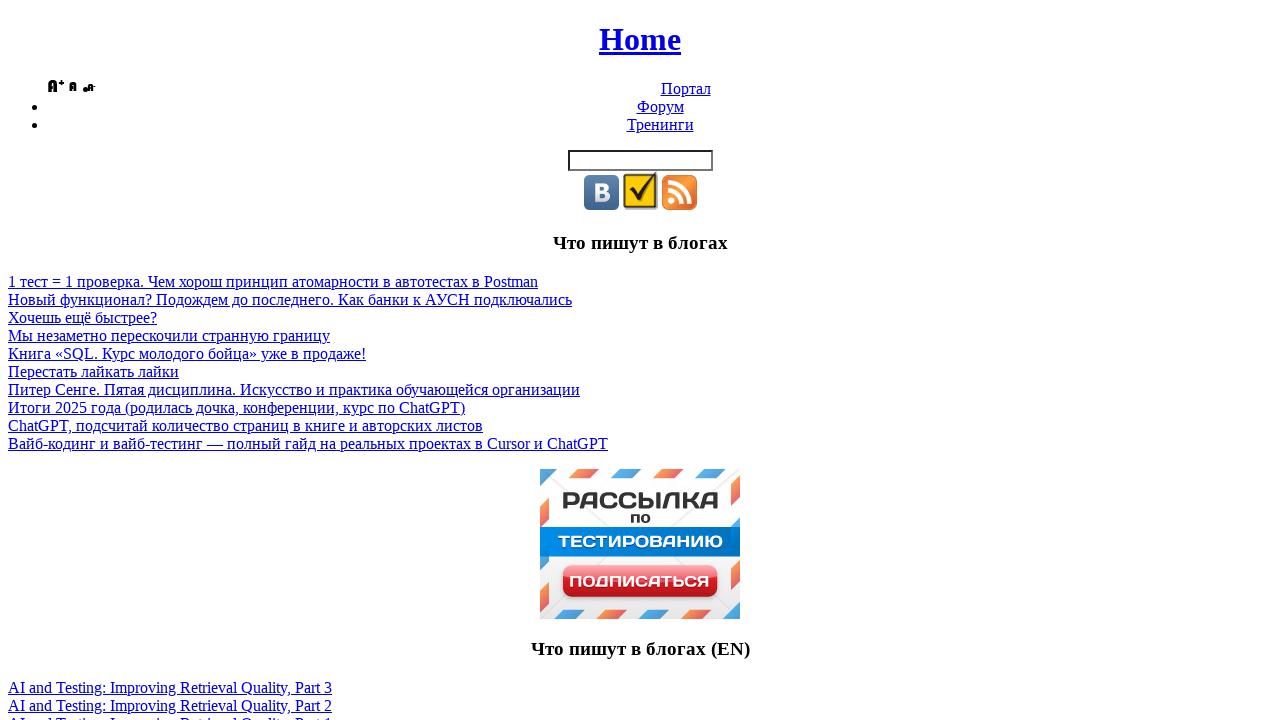

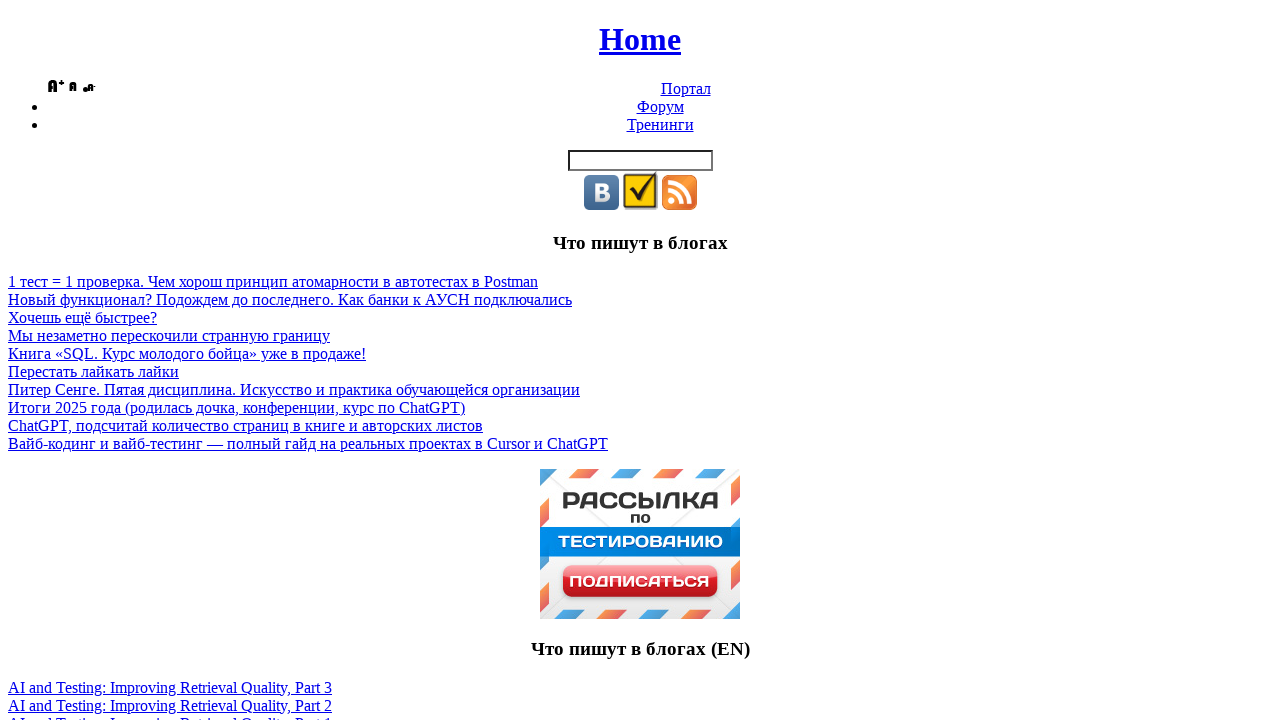